Tests browser window management by opening a new browser window and navigating to a second website, demonstrating multi-window handling in browser automation.

Starting URL: https://demo.nopcommerce.com/

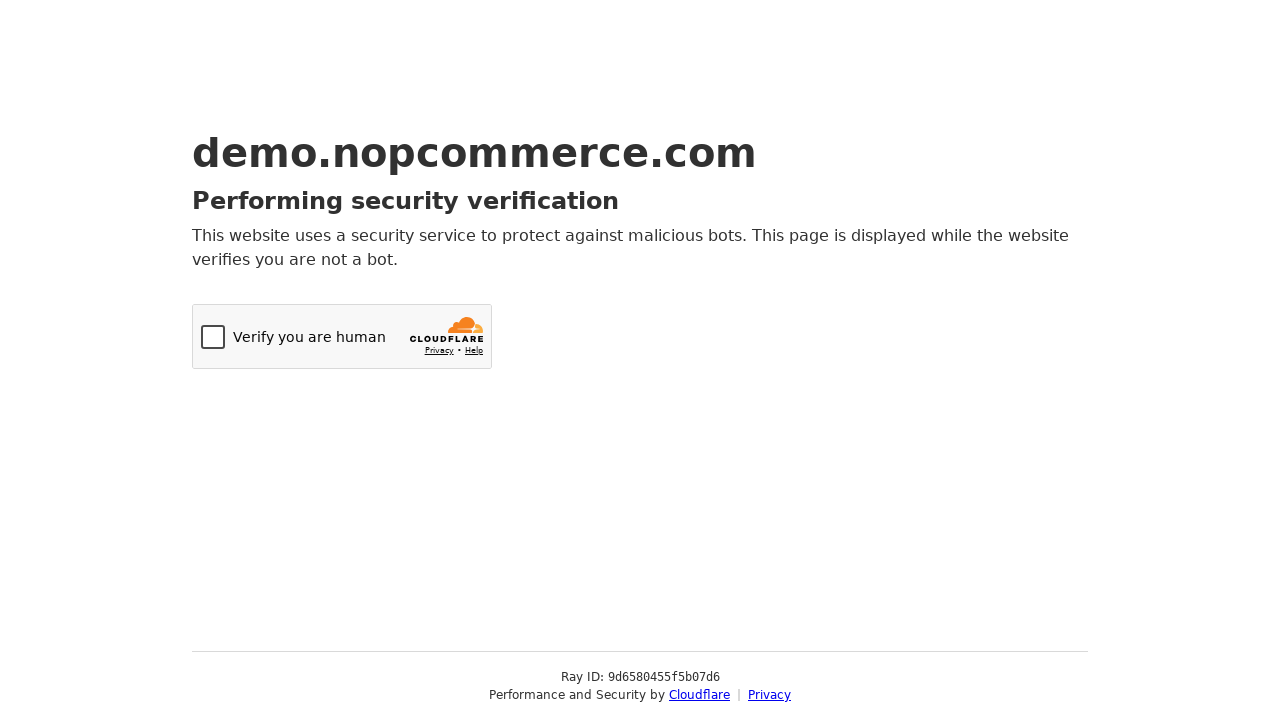

Opened a new browser window/context
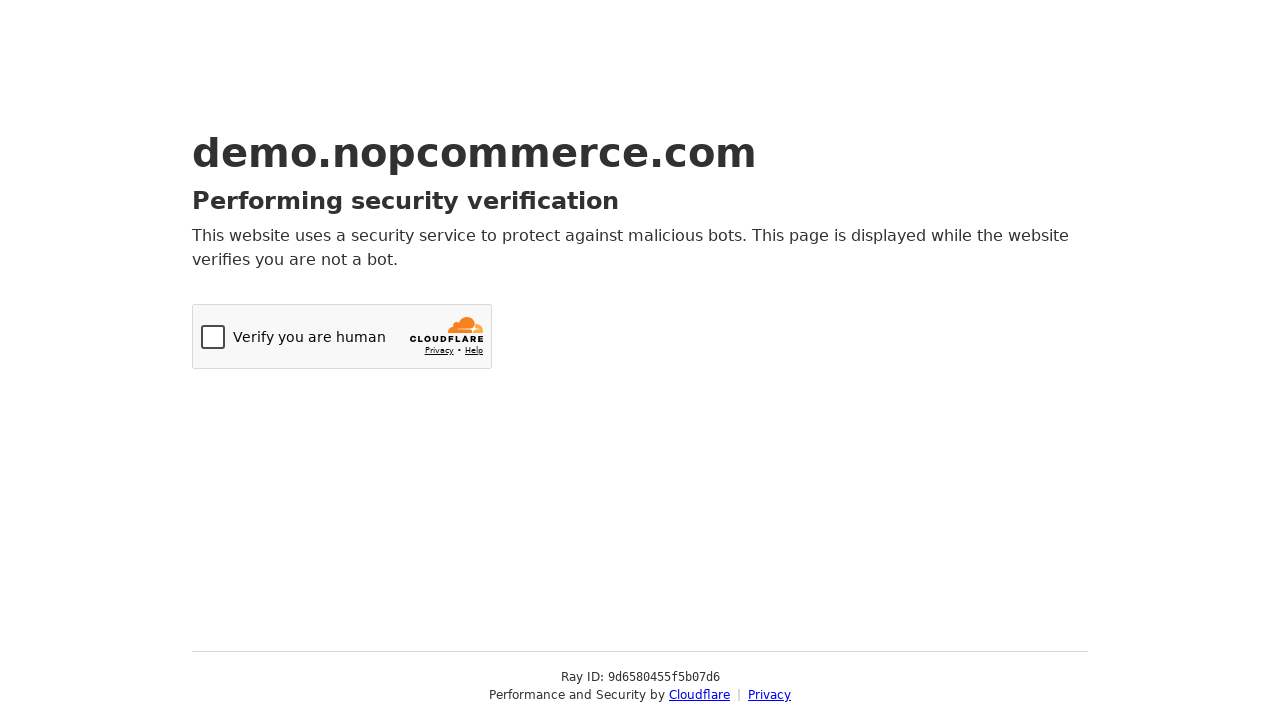

Navigated to OrangeHRM login page in new window
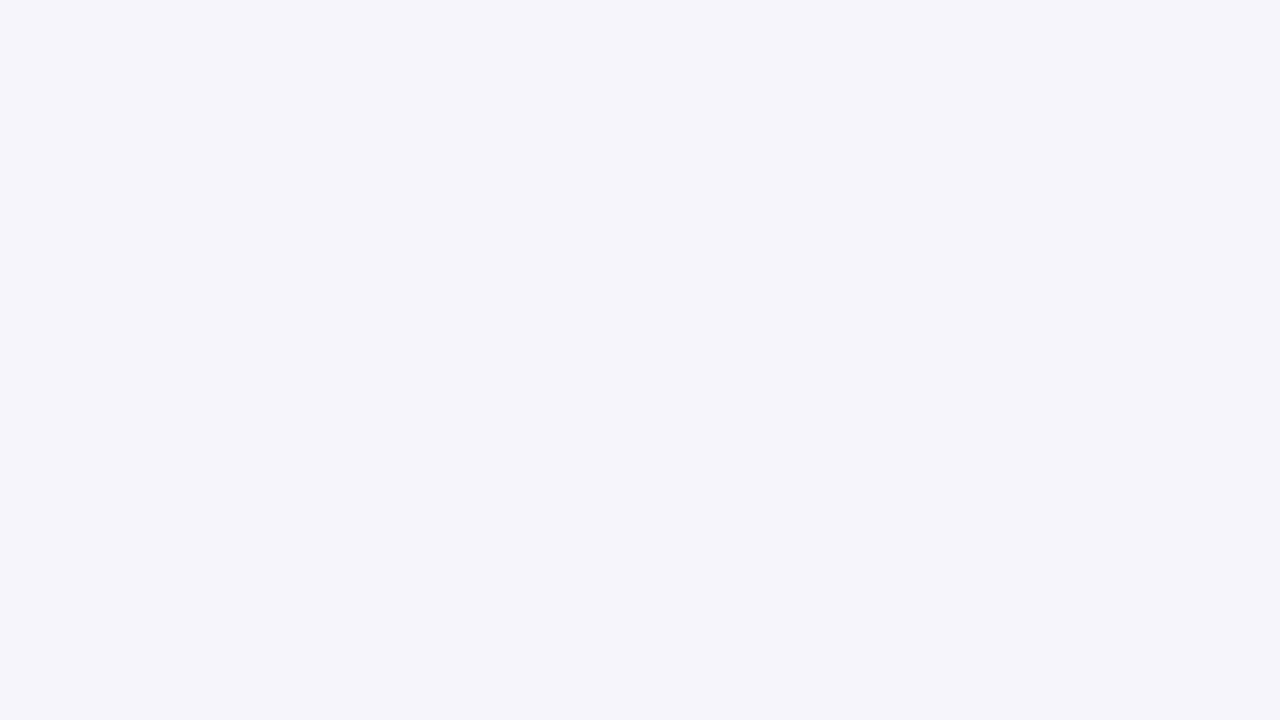

Login page DOM content loaded in new window
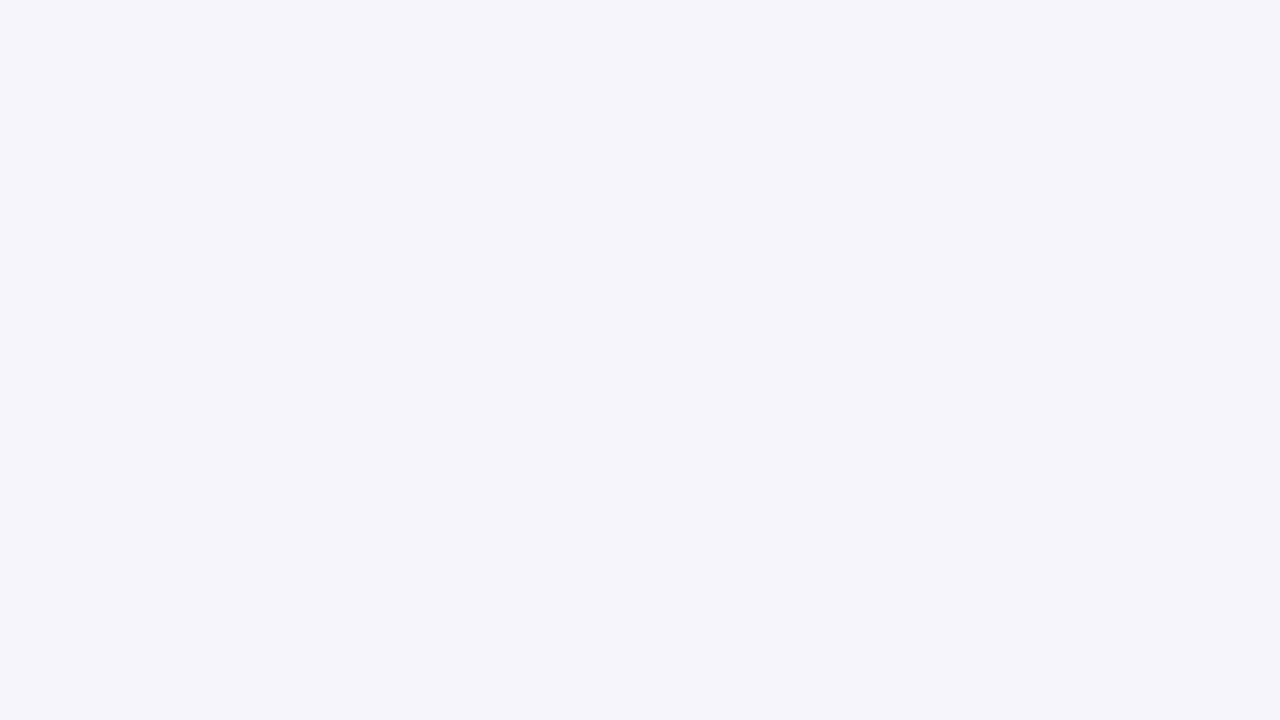

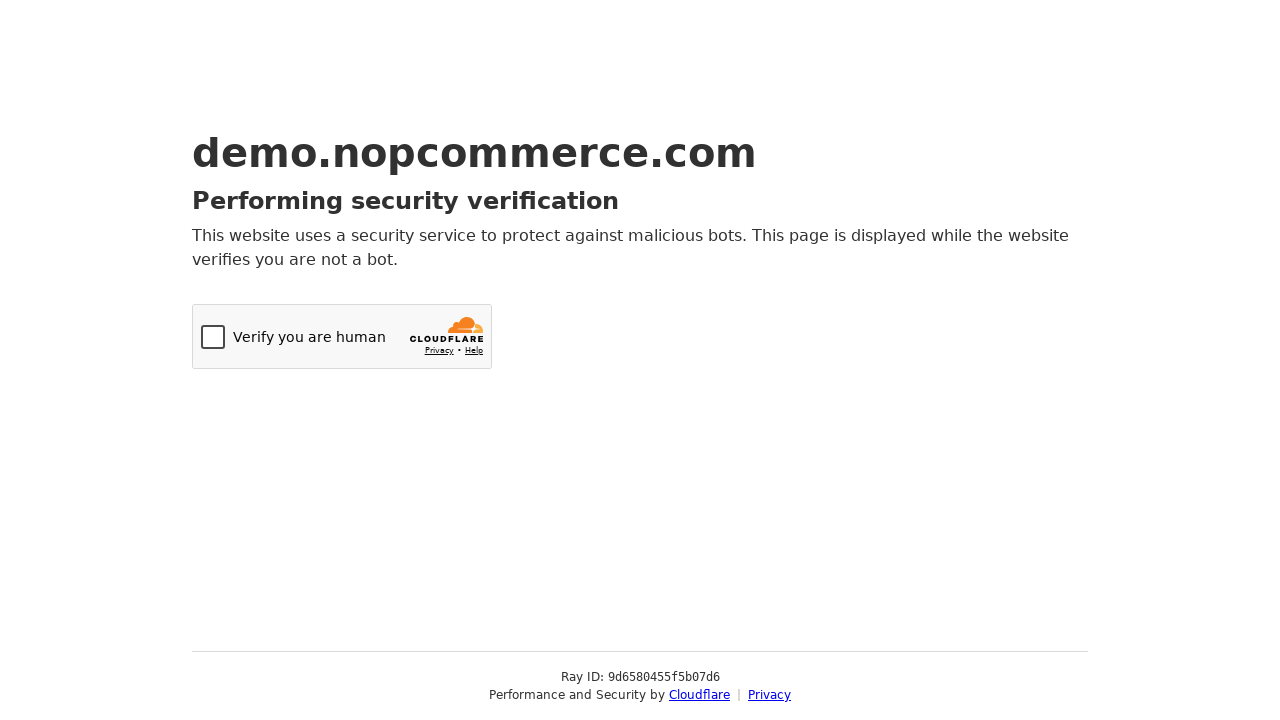